Tests the add/remove elements functionality by clicking the "Add Element" button and then clicking the newly created "Delete" button

Starting URL: https://the-internet.herokuapp.com/add_remove_elements/

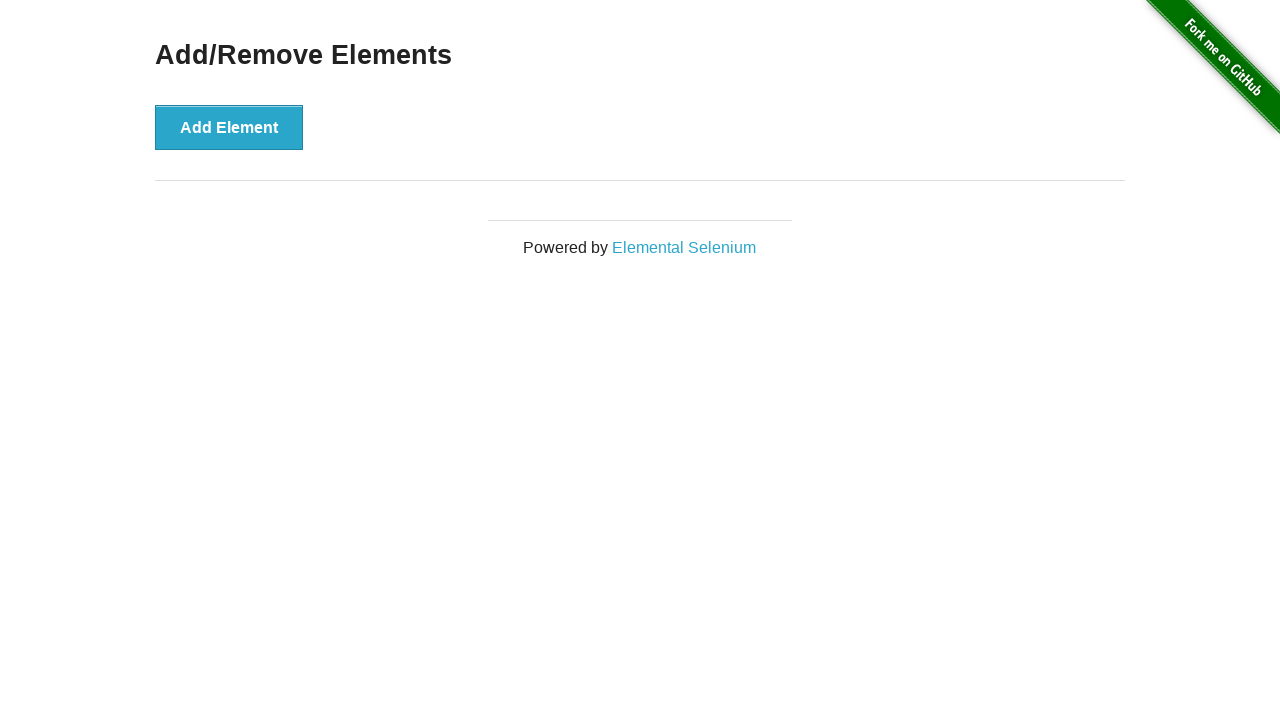

Clicked the 'Add Element' button to create a new element at (229, 127) on #content > div > button
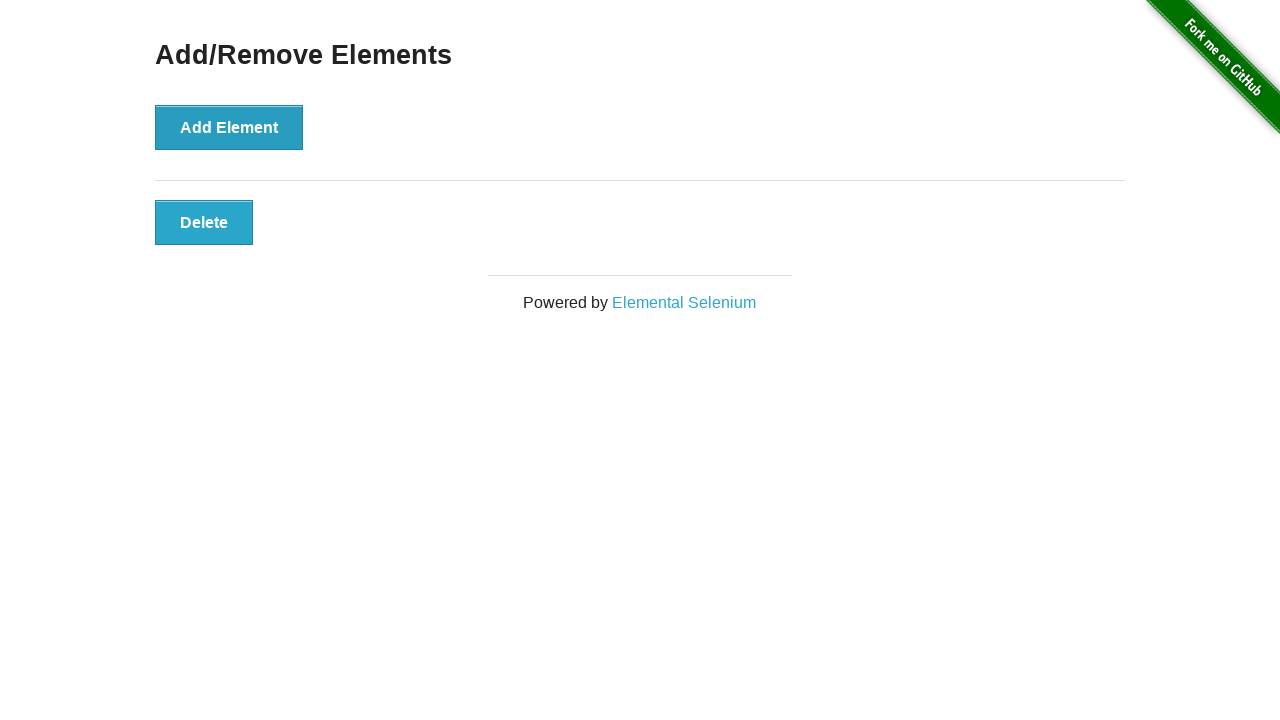

Clicked the newly created 'Delete' button to remove the element at (204, 222) on #elements > button
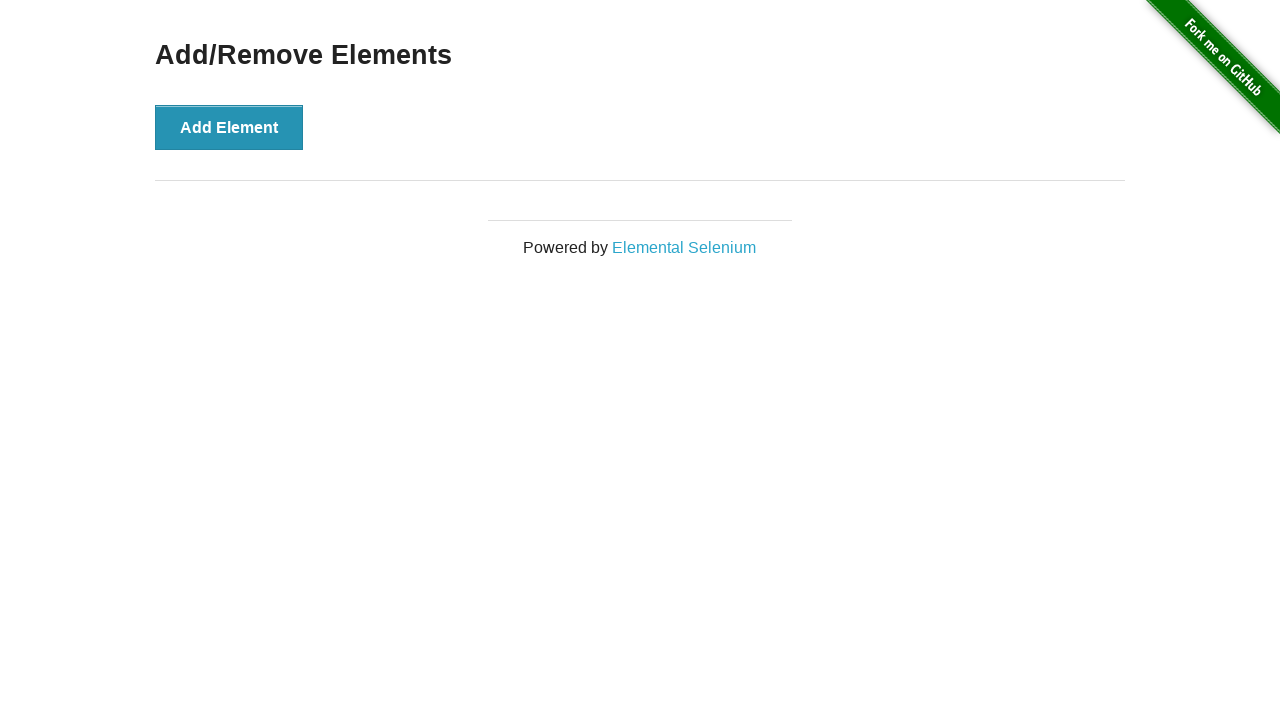

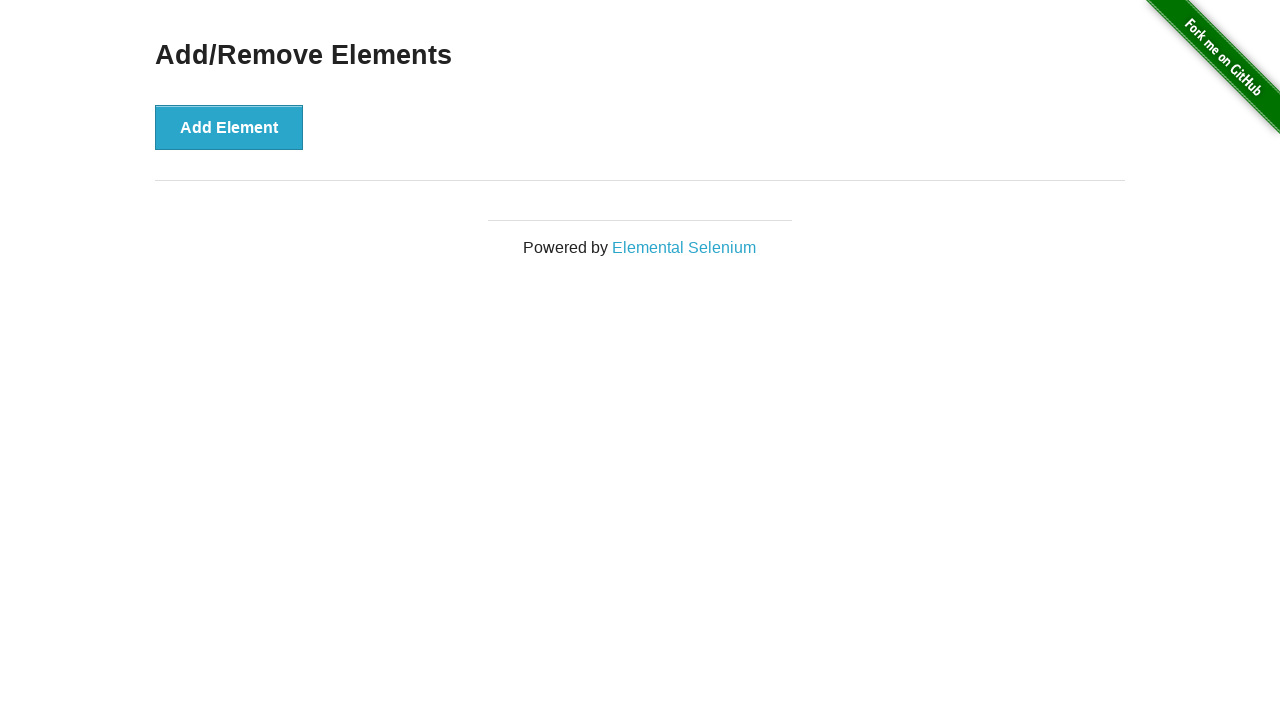